Demonstrates various browser interaction patterns including hover actions, drag and drop, complex action chains with clicks, copy-paste operations between text fields, and right-click context menu on a test automation practice website.

Starting URL: https://testautomationpractice.blogspot.com/

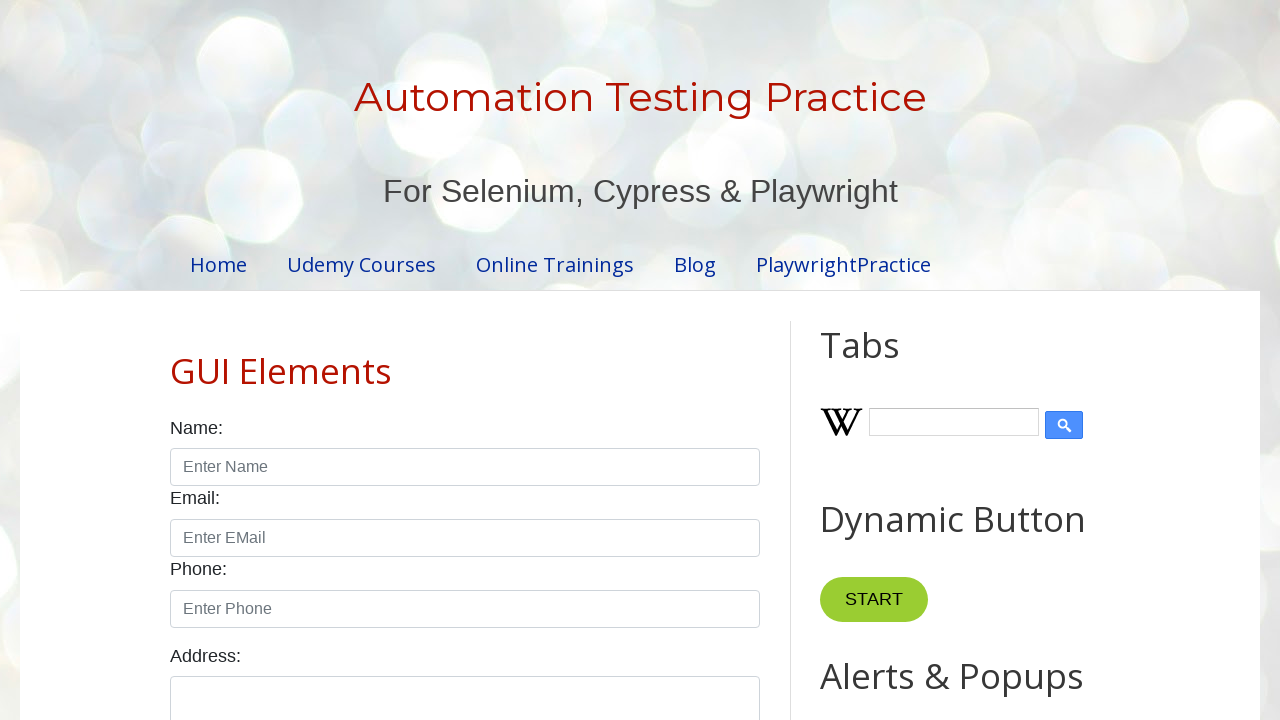

Hovered over dropdown button at (868, 360) on .dropbtn
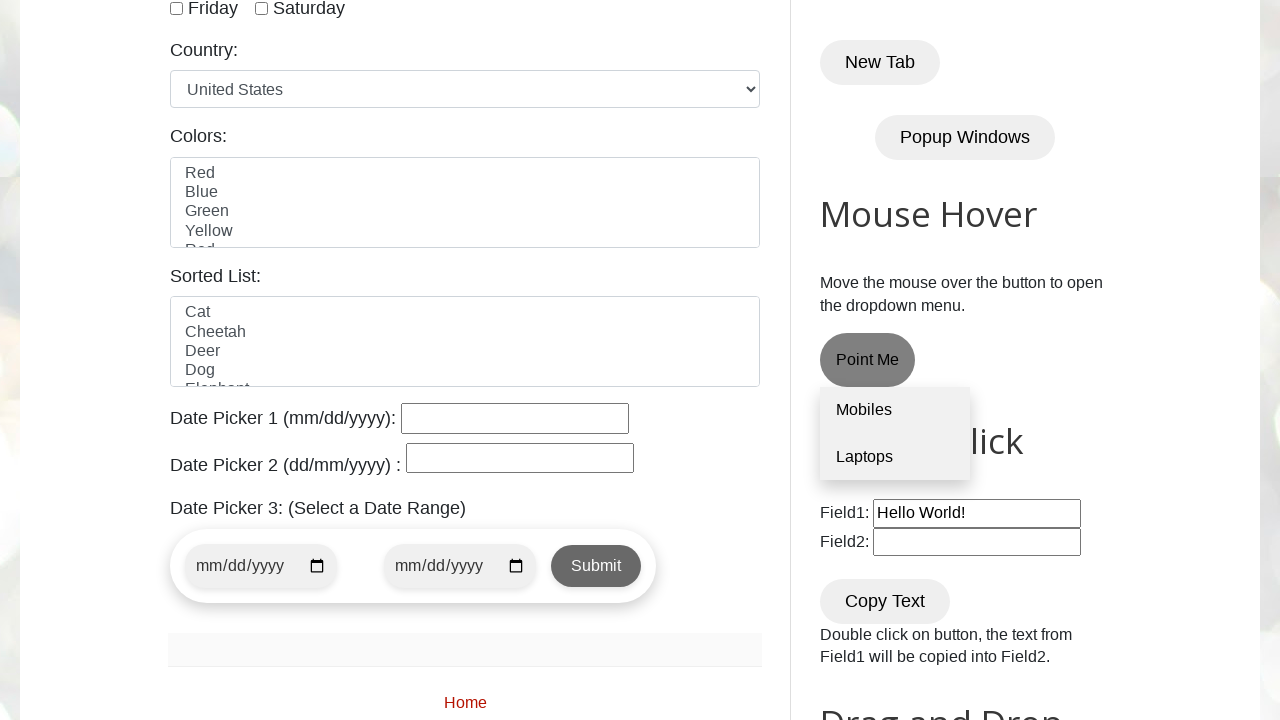

Dragged draggable element to droppable target at (1015, 386)
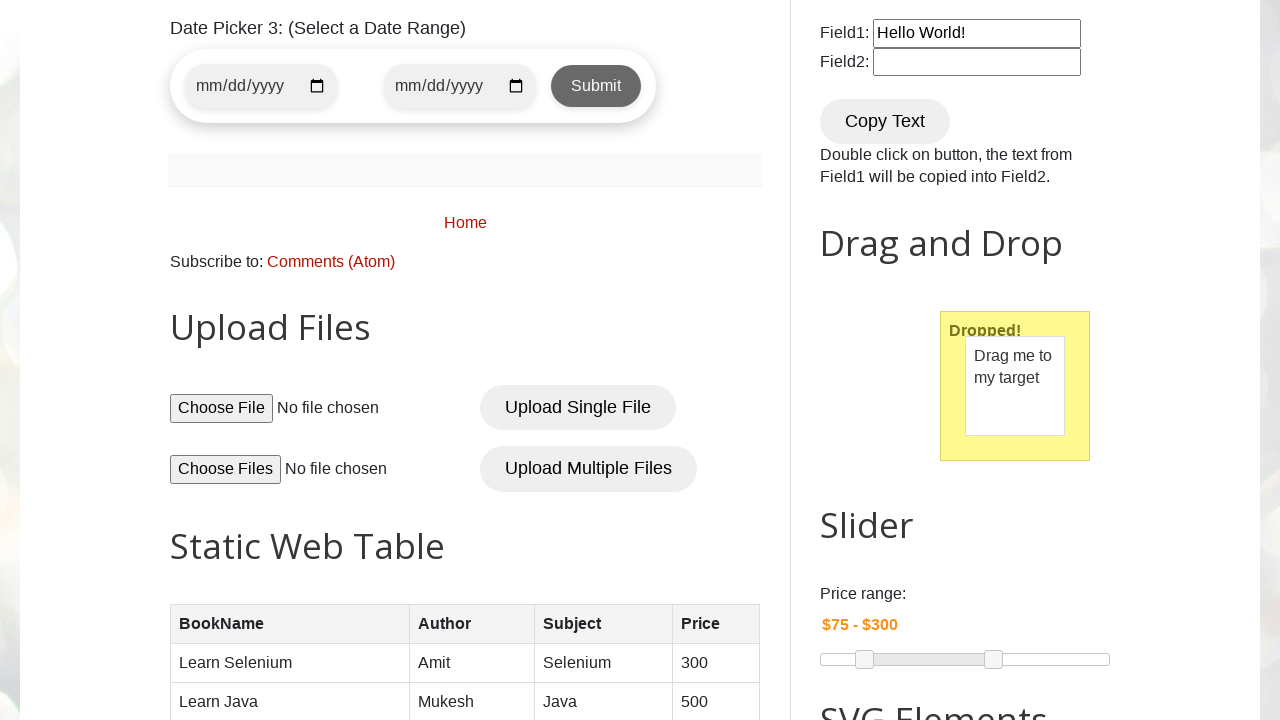

Hovered over dropdown button again at (868, 360) on .dropbtn
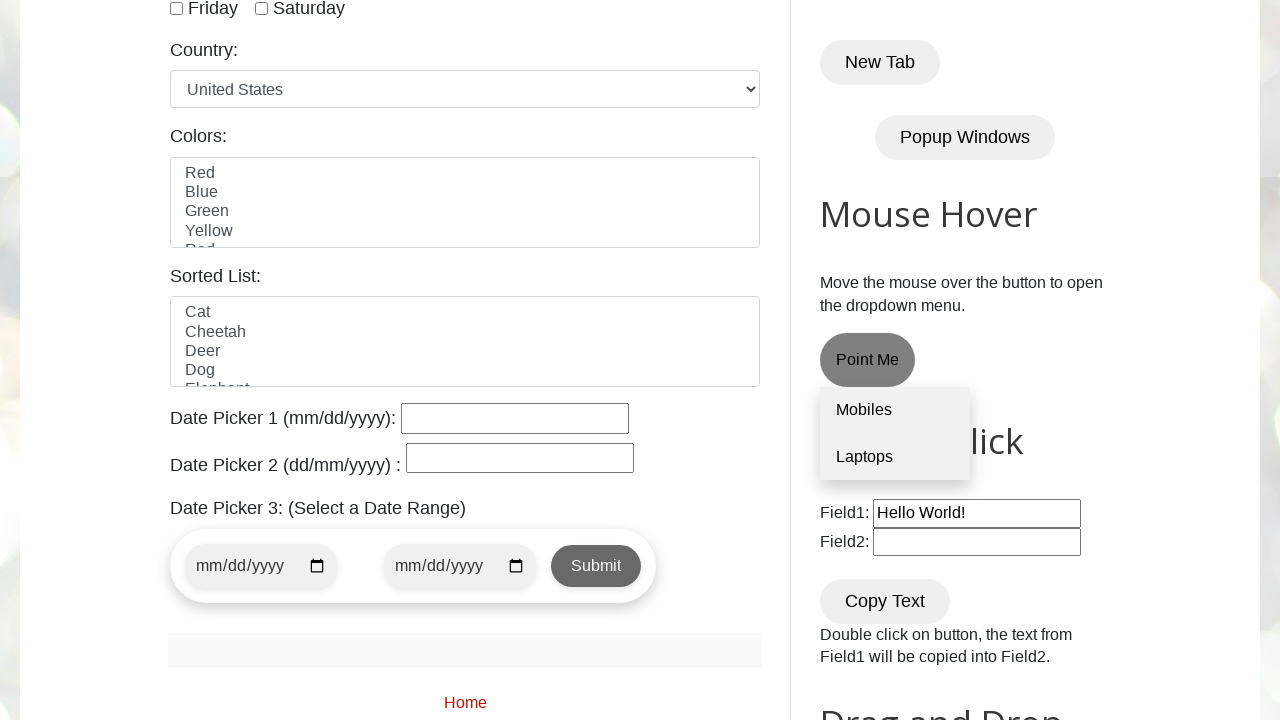

Clicked dropdown button to open menu at (868, 360) on .dropbtn
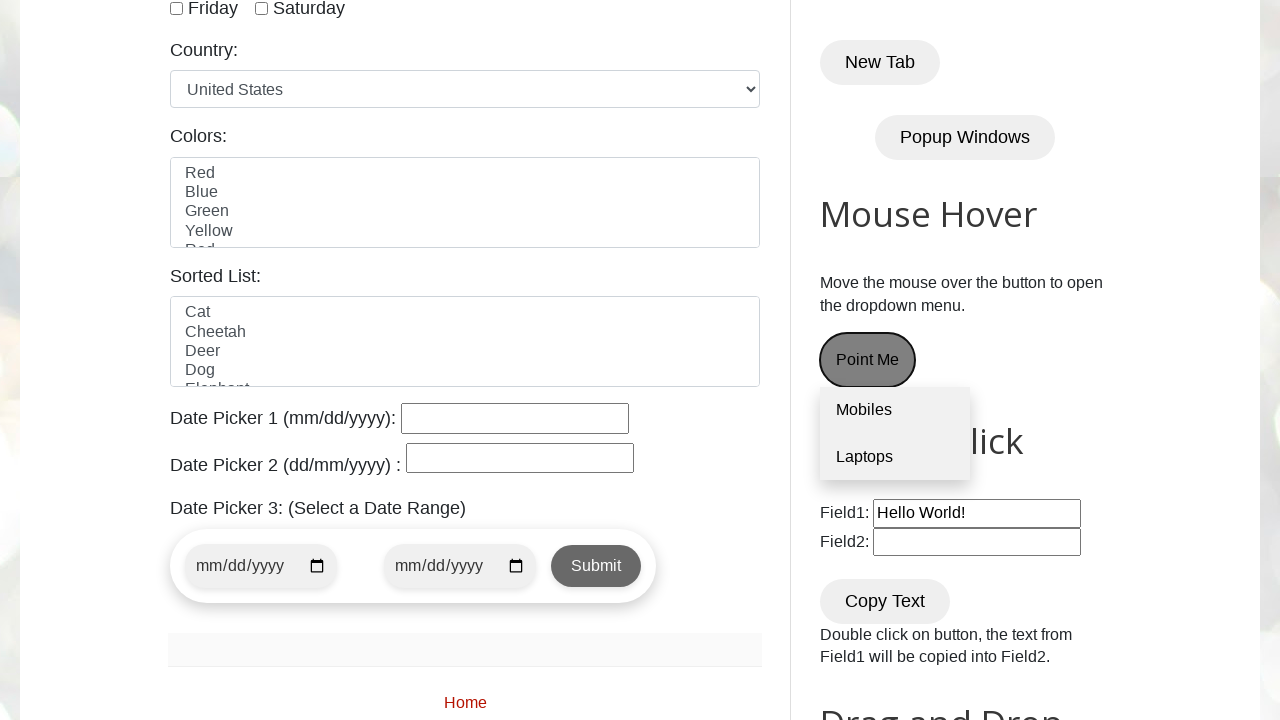

Waited for dropdown menu to appear
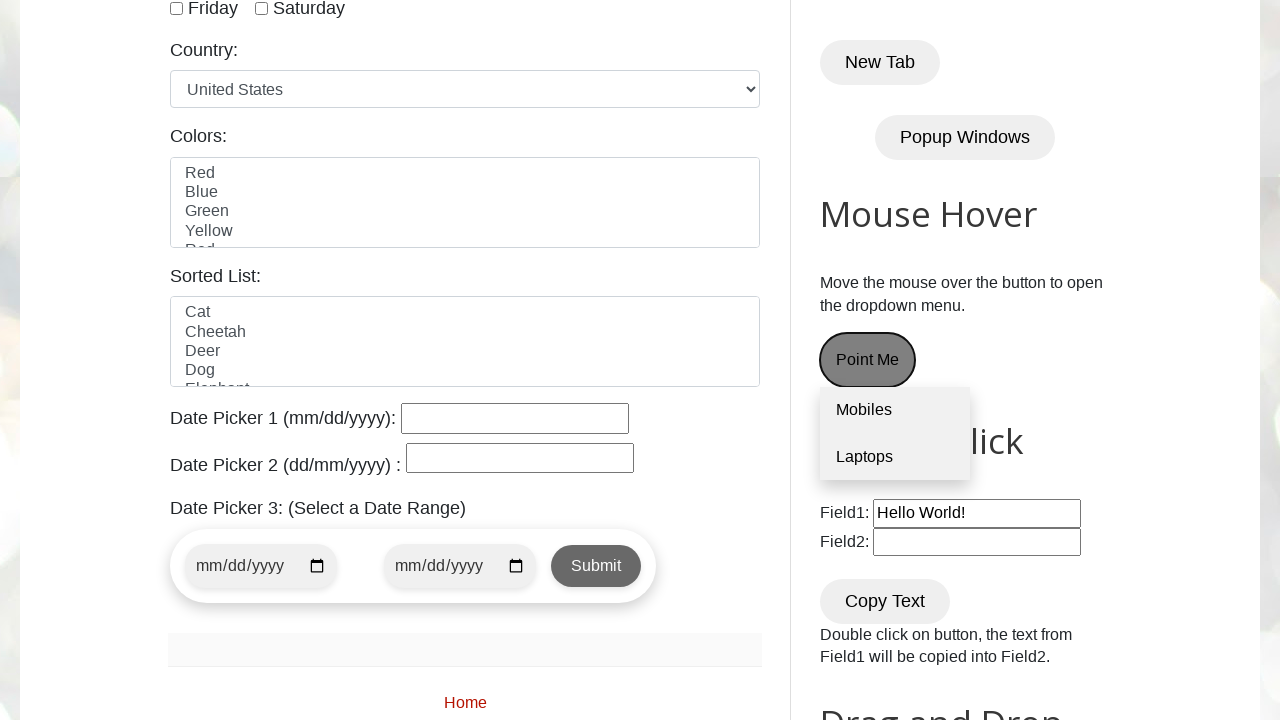

Clicked laptop link from dropdown menu at (895, 411) on div[id='HTML3'] a >> nth=0
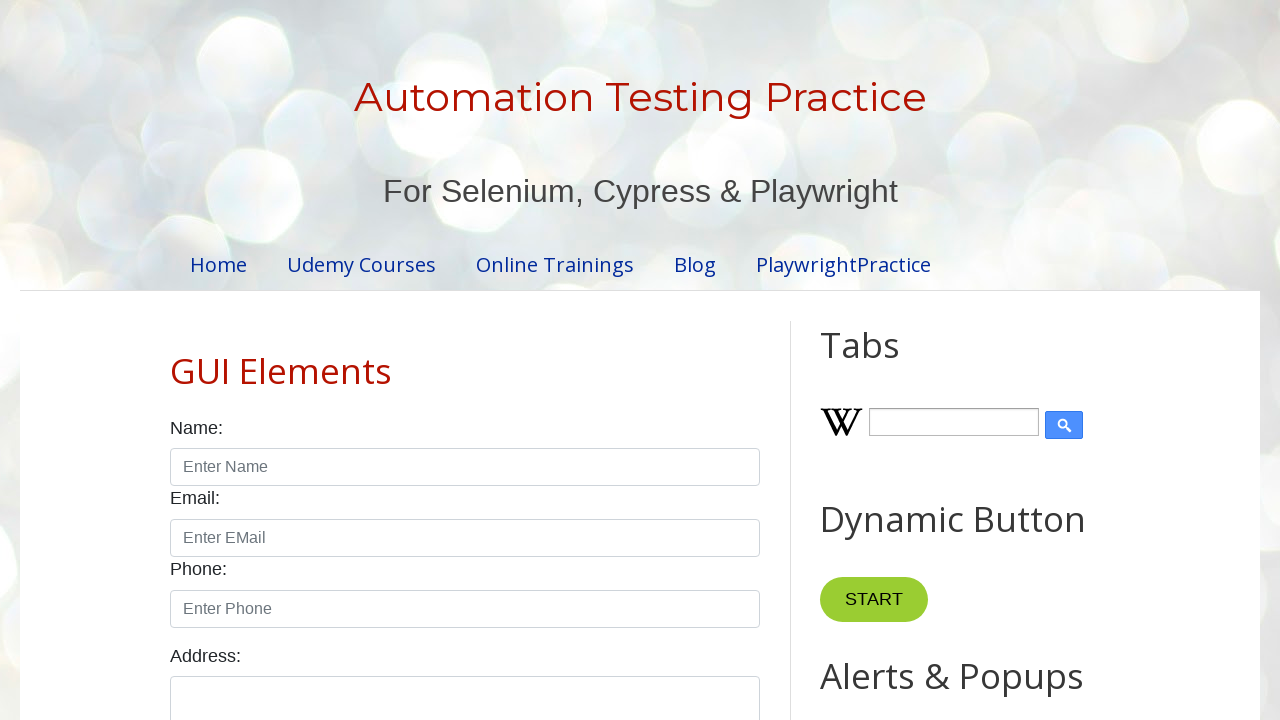

Navigated back to test automation practice website
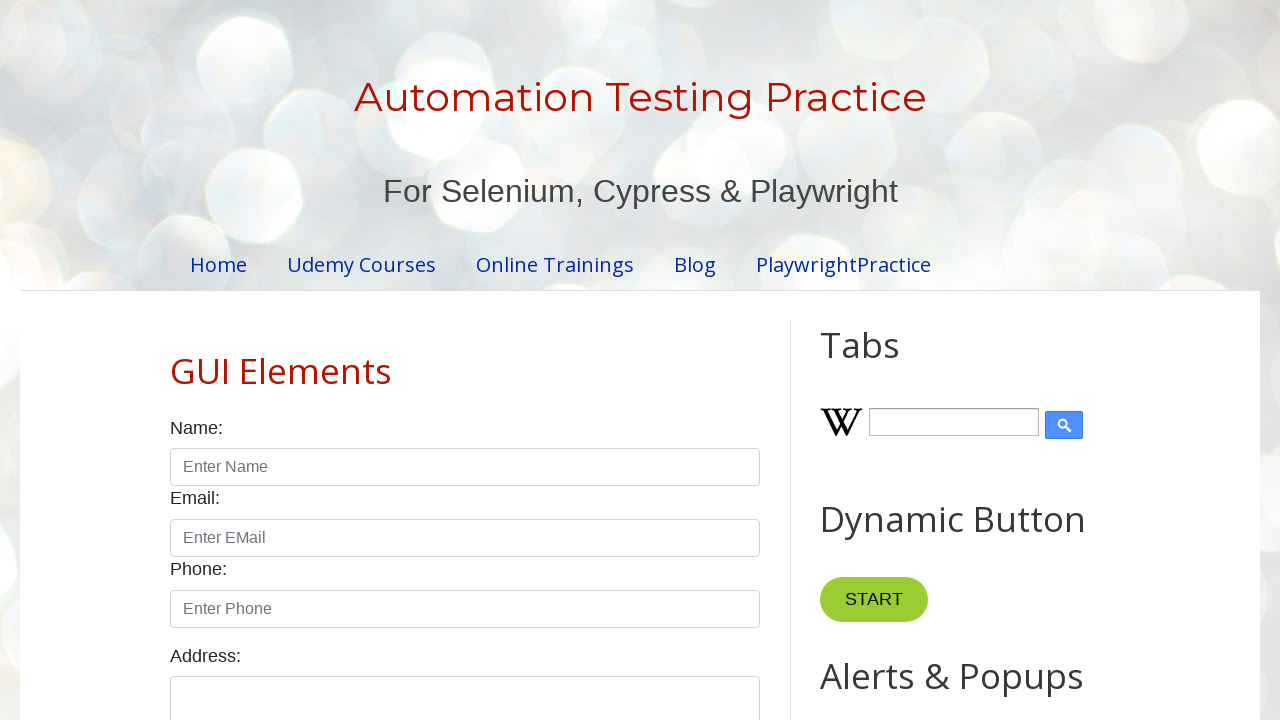

Scrolled field1 into view
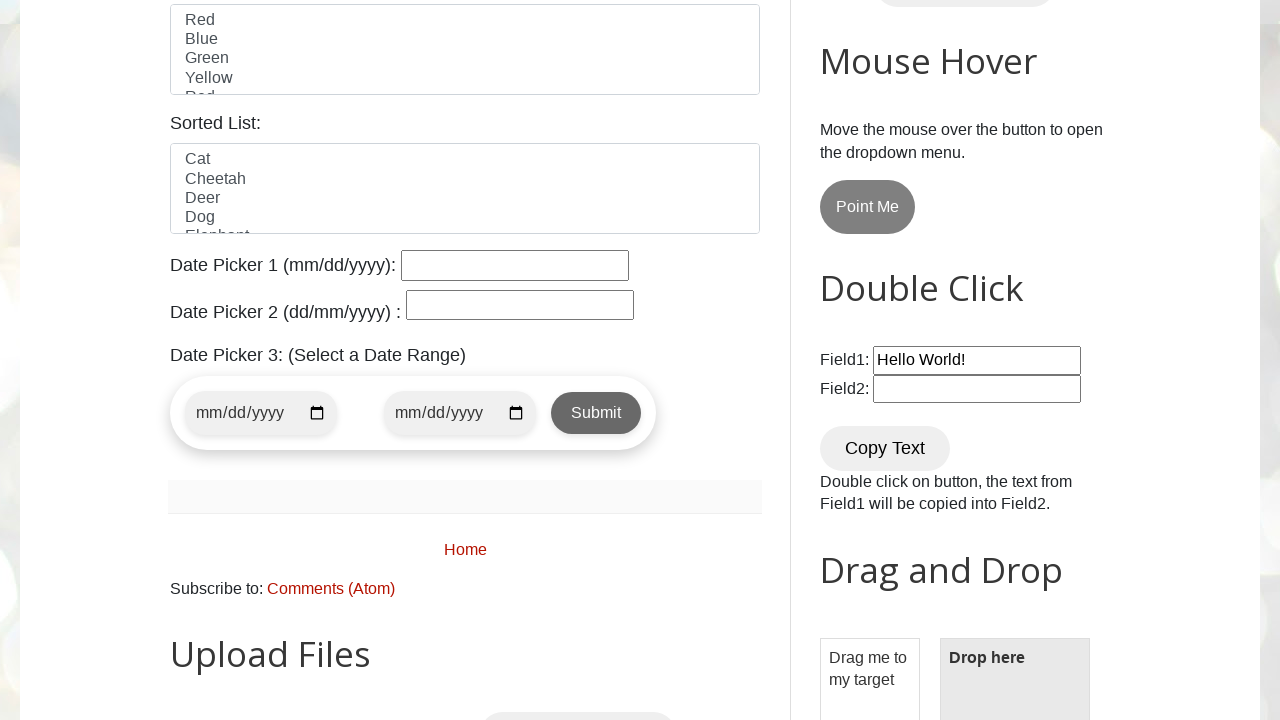

Clicked on field1 text input at (977, 361) on xpath=//input[@id='field1']
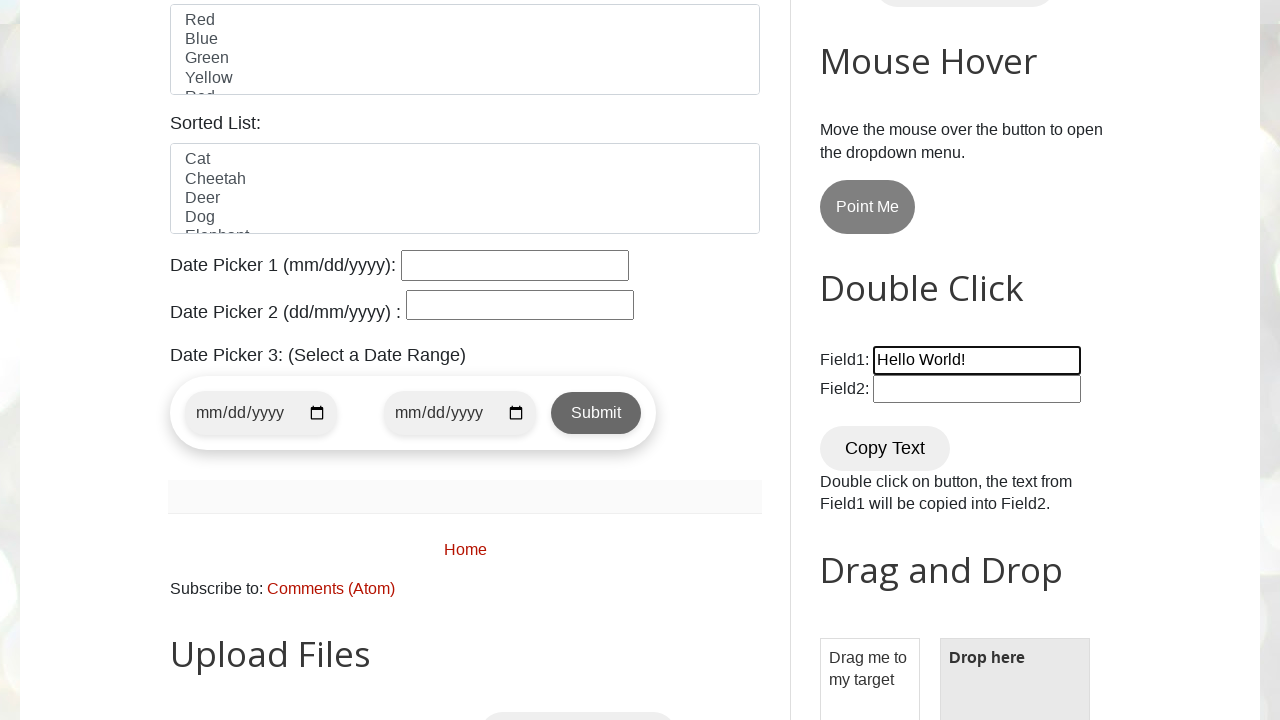

Selected all text in field1 with Ctrl+A on xpath=//input[@id='field1']
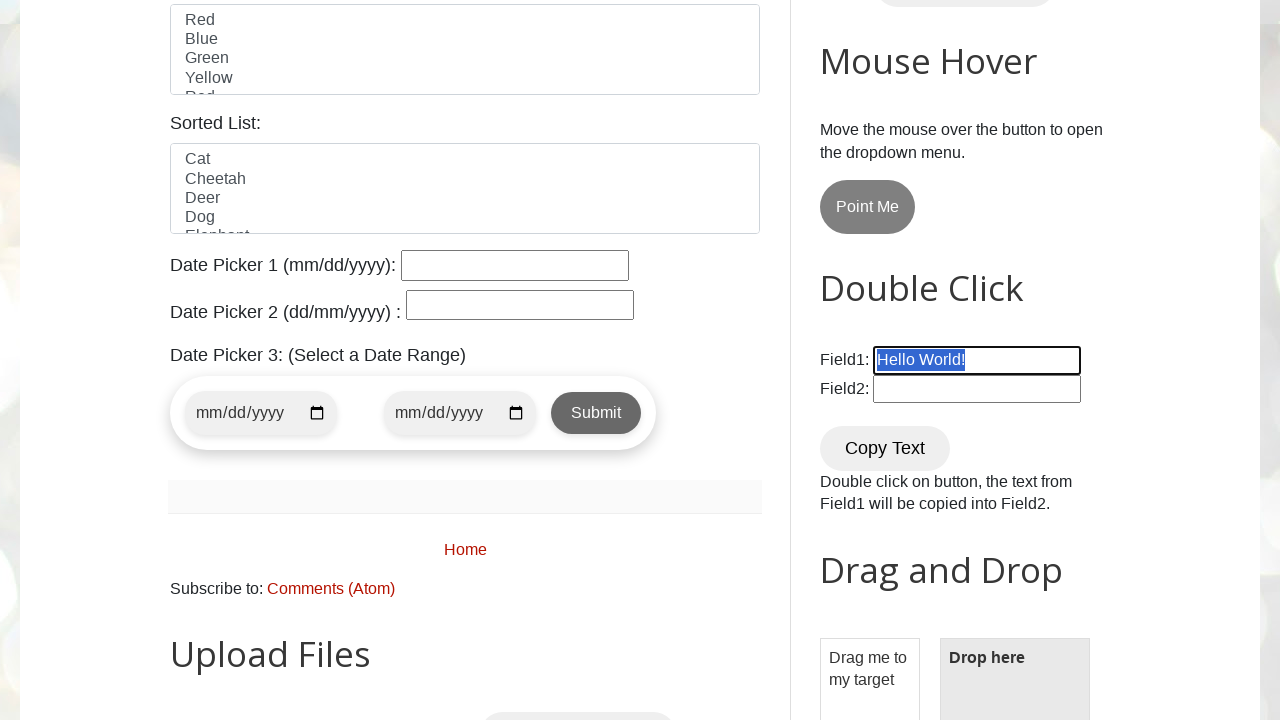

Copied text from field1 with Ctrl+C on xpath=//input[@id='field1']
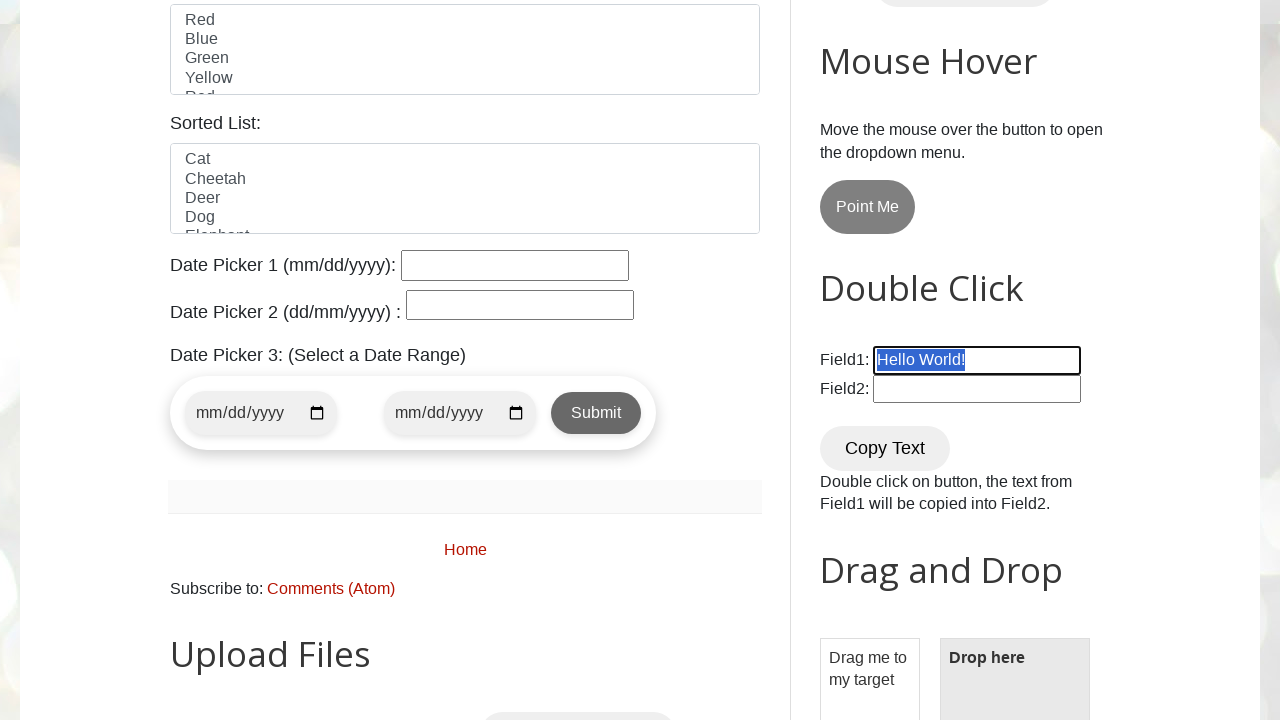

Clicked on field2 text input at (977, 389) on xpath=//input[@id='field2']
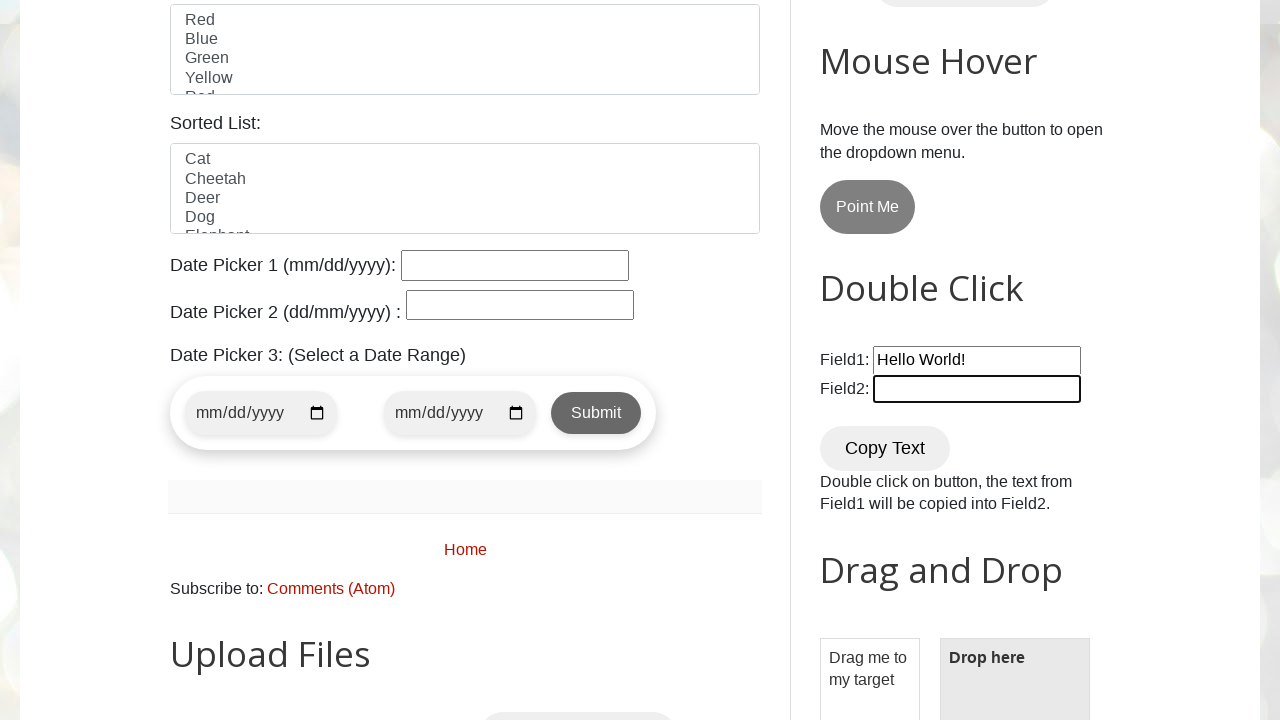

Pasted copied text into field2 with Ctrl+V on xpath=//input[@id='field2']
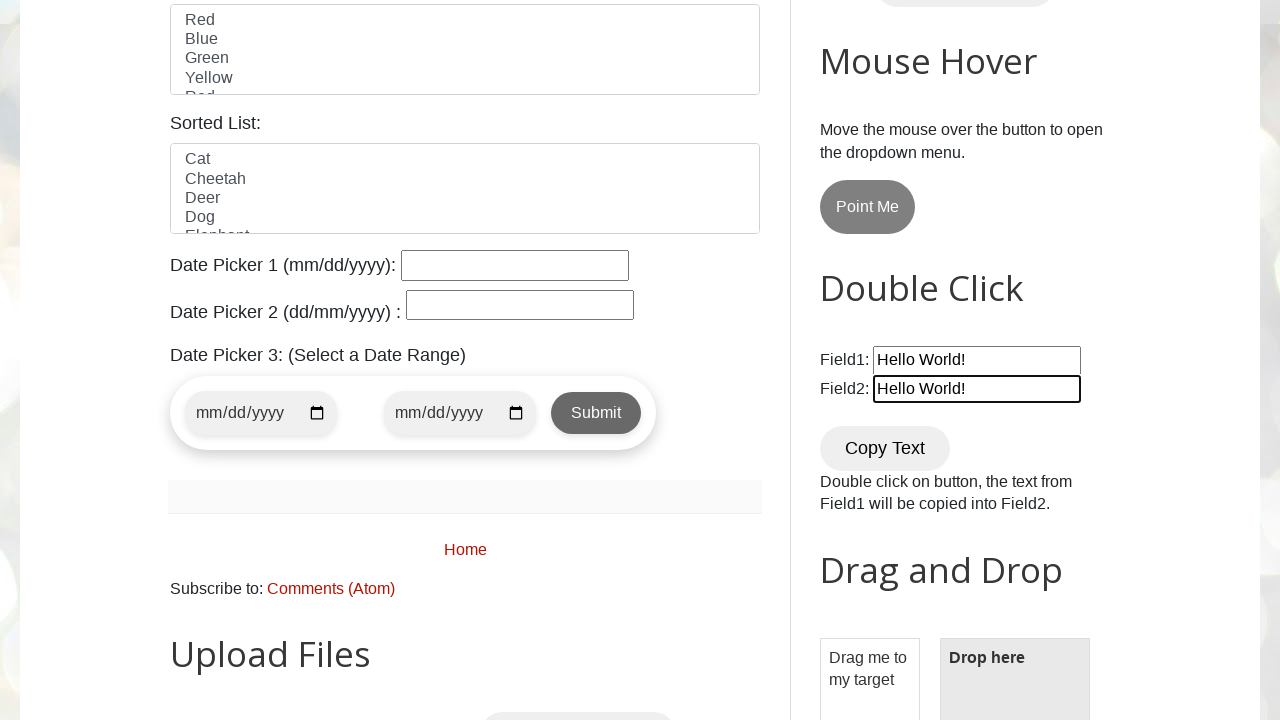

Scrolled right-click button into view
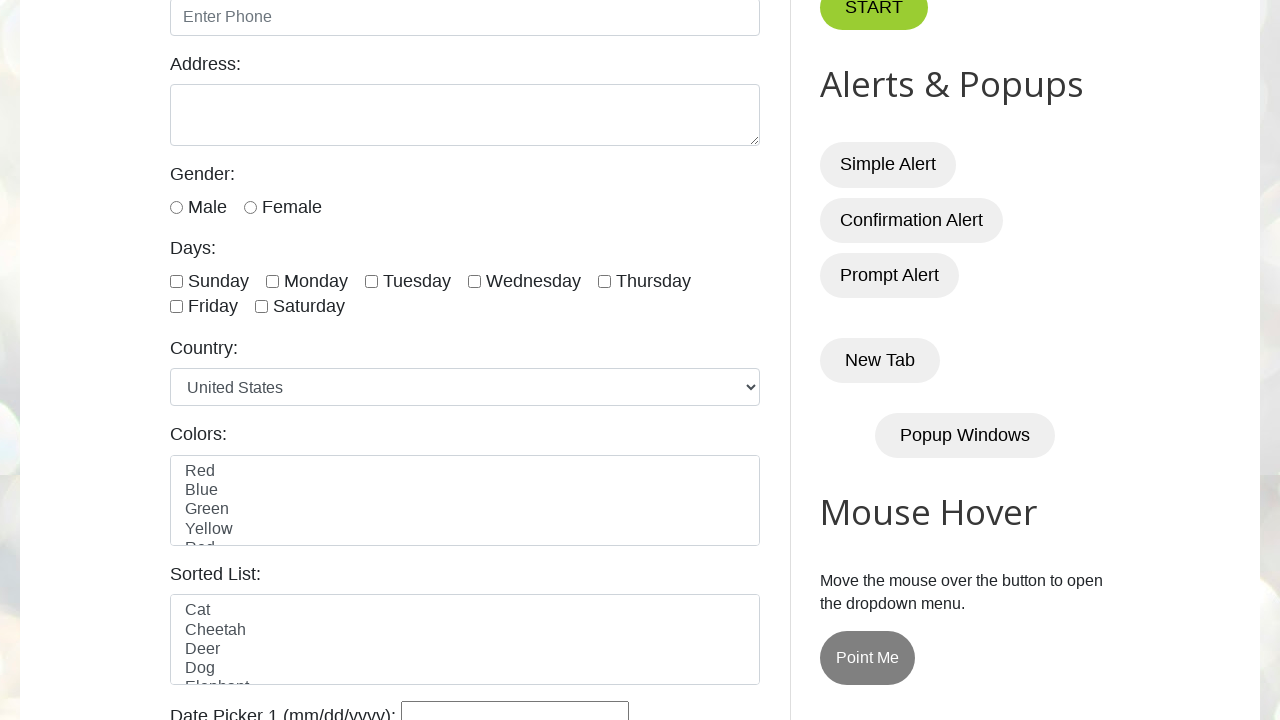

Right-clicked button to open context menu at (880, 361) on button[onclick='myFunction()']
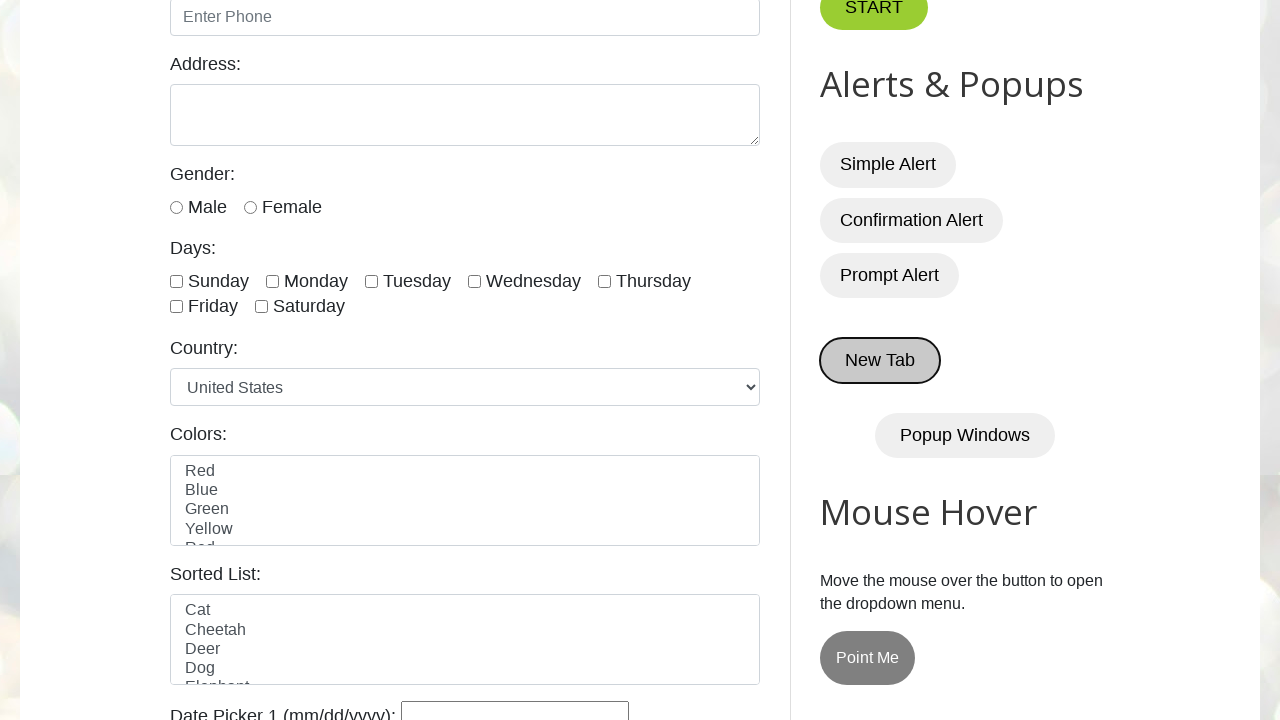

Waited to observe the context menu
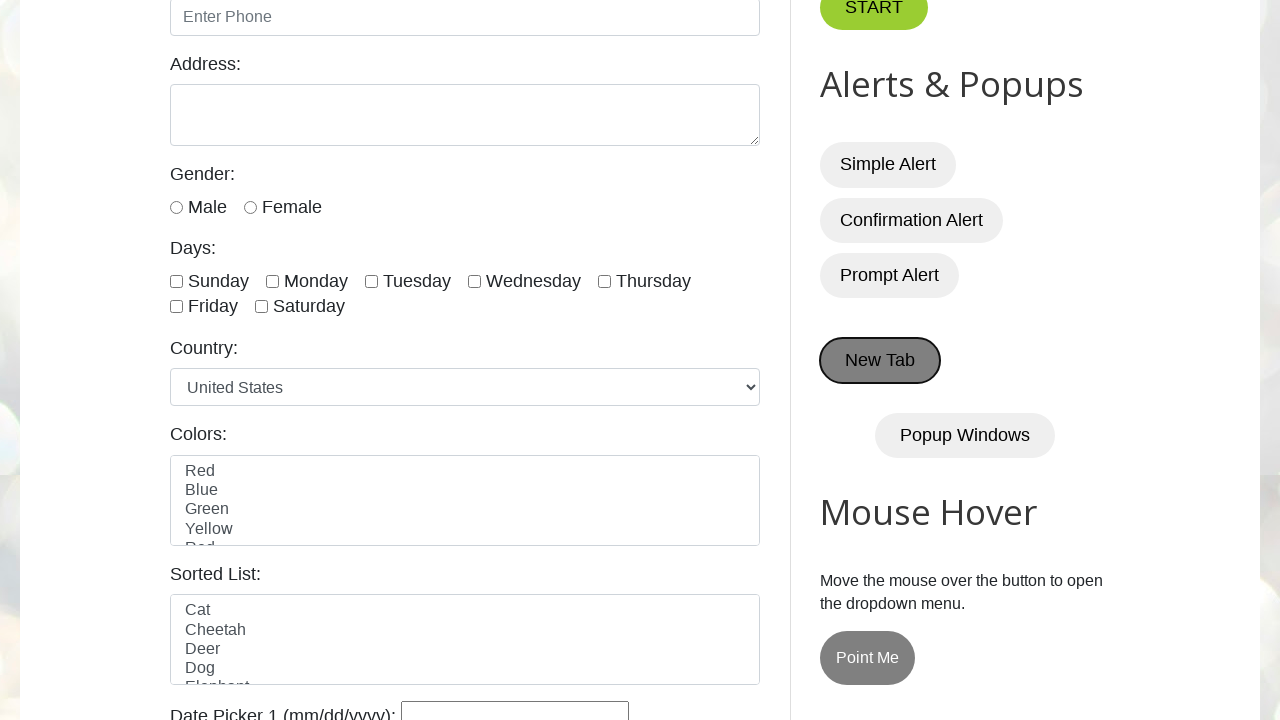

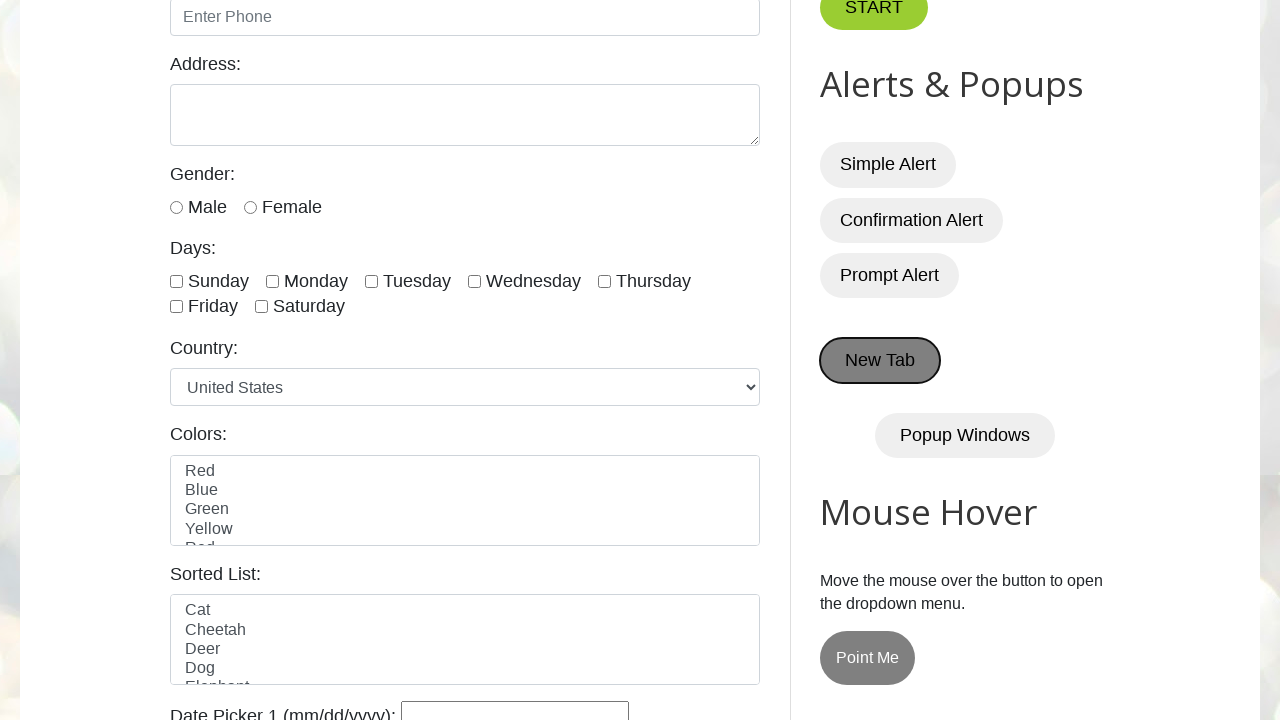